Tests train search functionality on erail.in by entering source station "ms", destination station "co", unchecking the date filter, and waiting for train results to load.

Starting URL: https://erail.in/

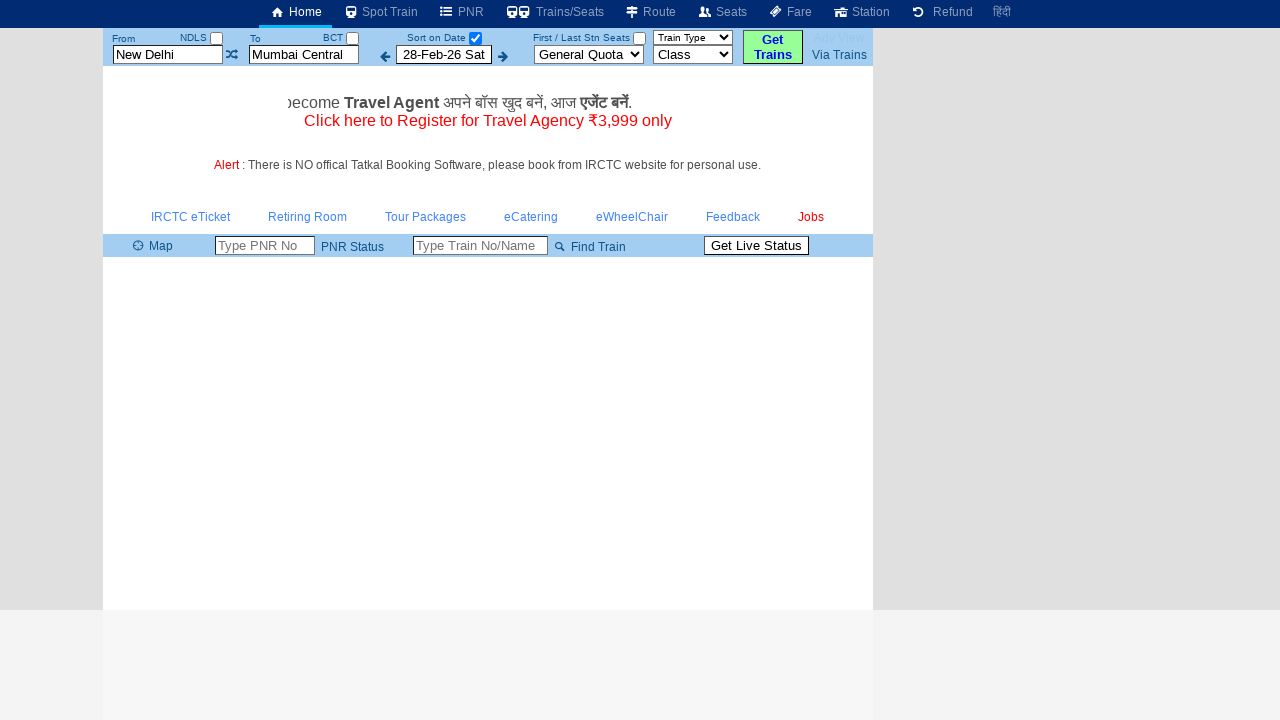

Cleared source station input field on #txtStationFrom
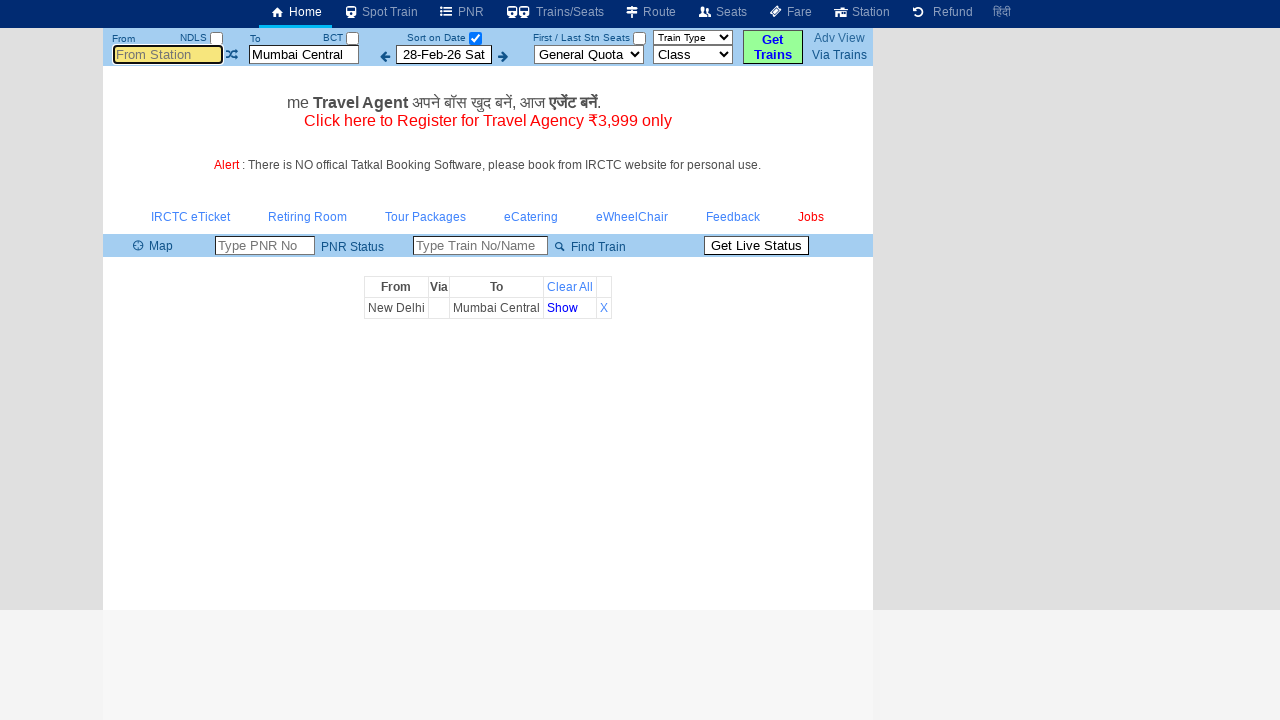

Filled source station field with 'ms' on #txtStationFrom
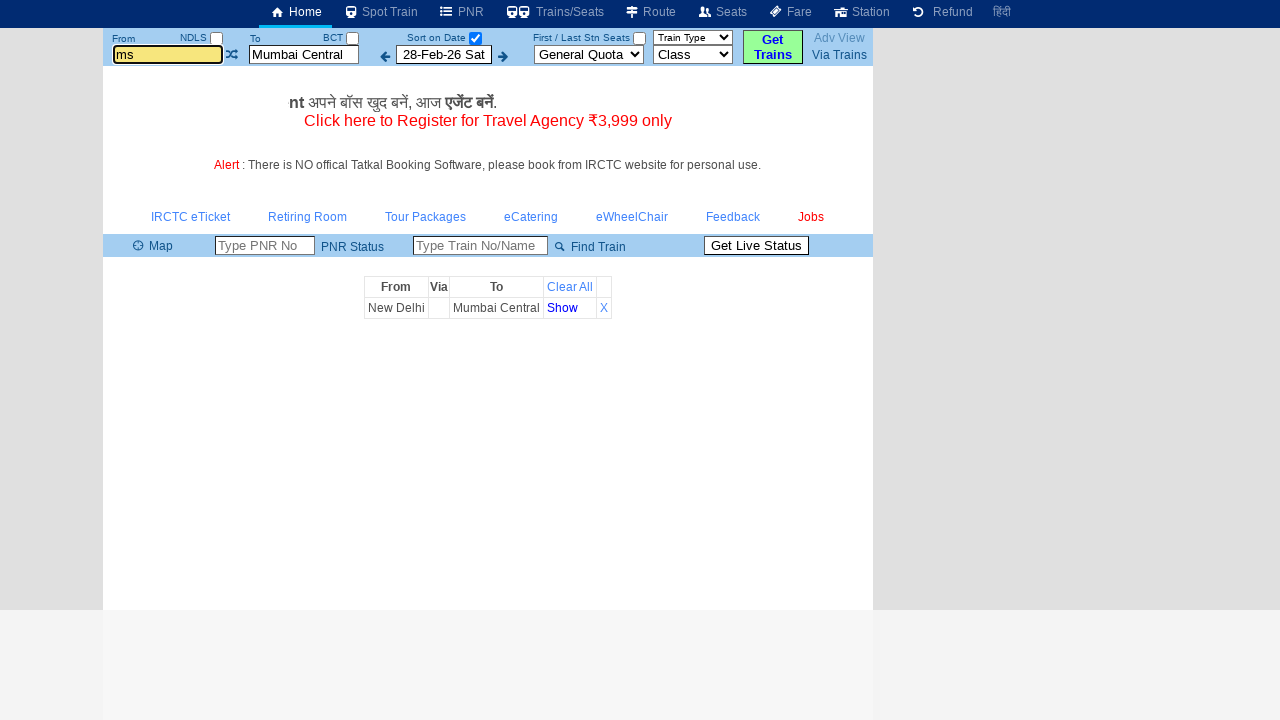

Pressed Tab to move to next field on #txtStationFrom
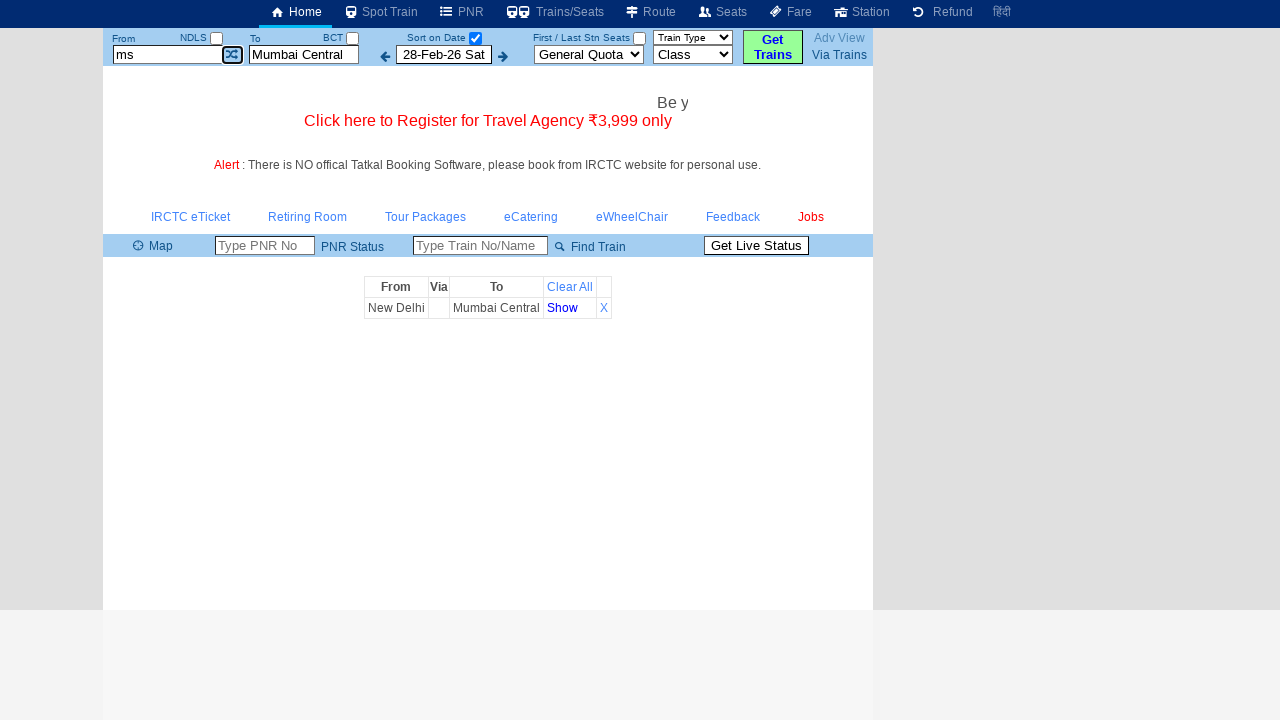

Cleared destination station input field on #txtStationTo
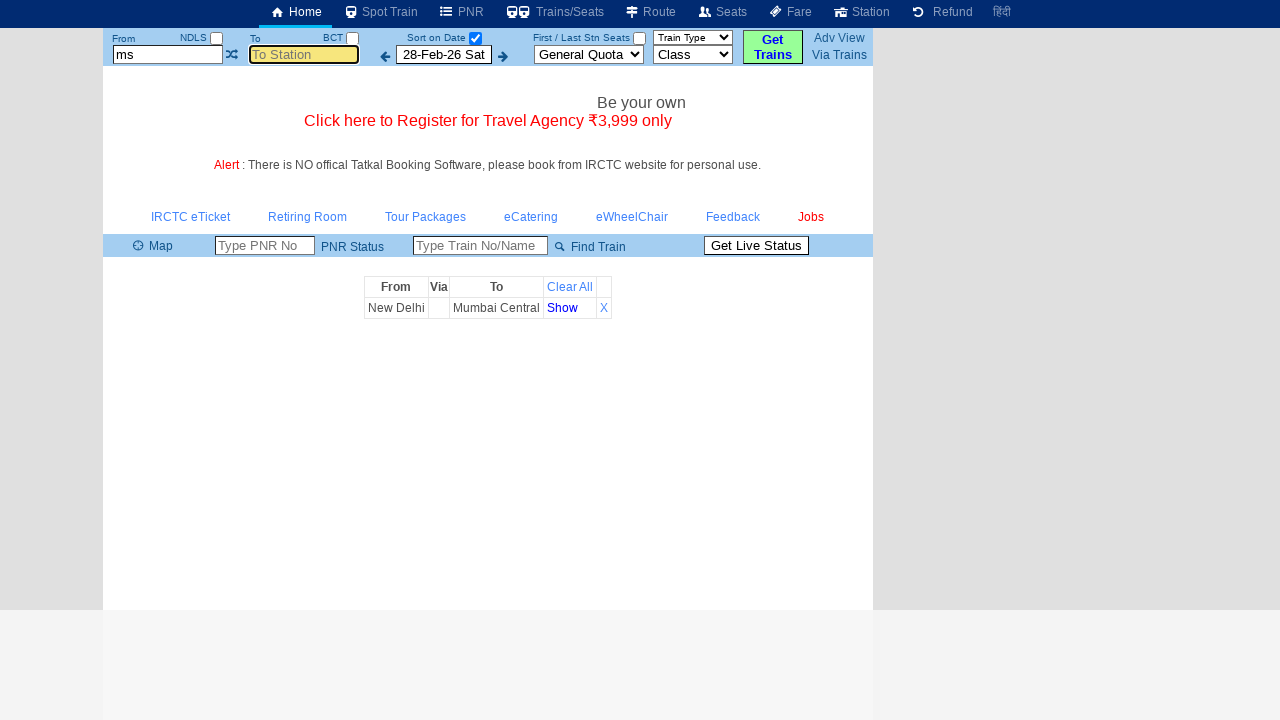

Filled destination station field with 'co' on #txtStationTo
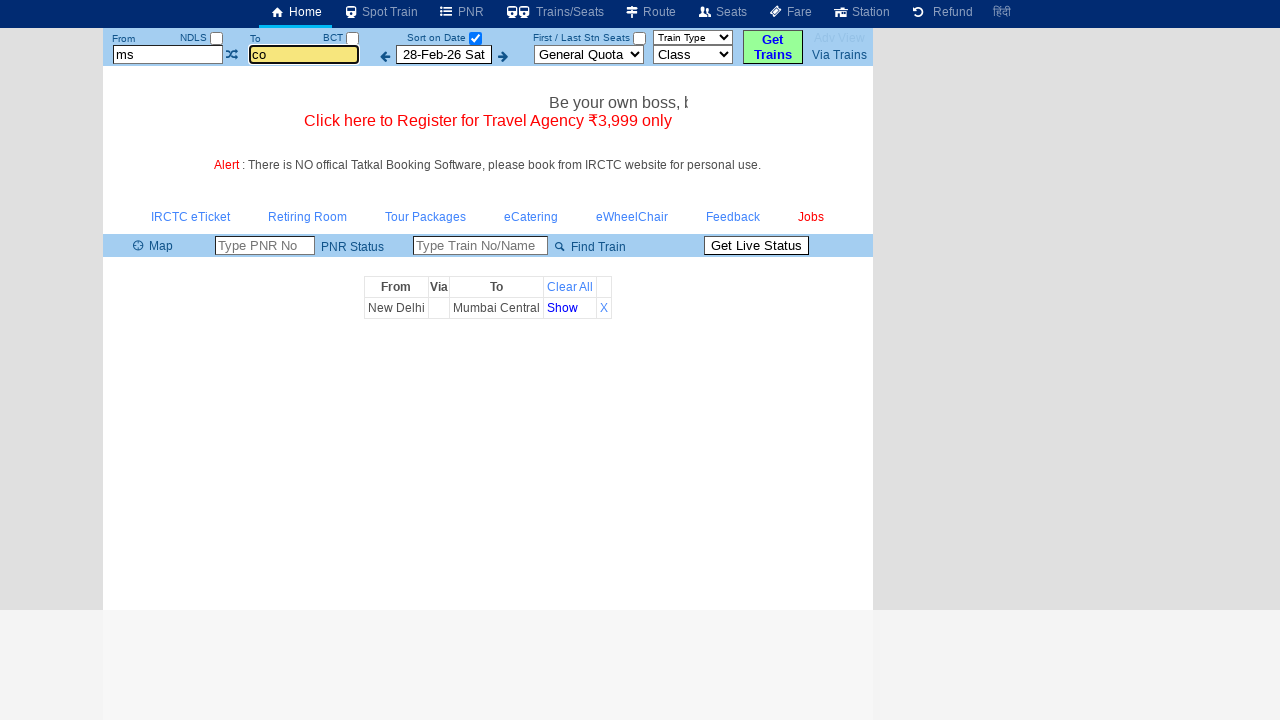

Pressed Enter to confirm destination on #txtStationTo
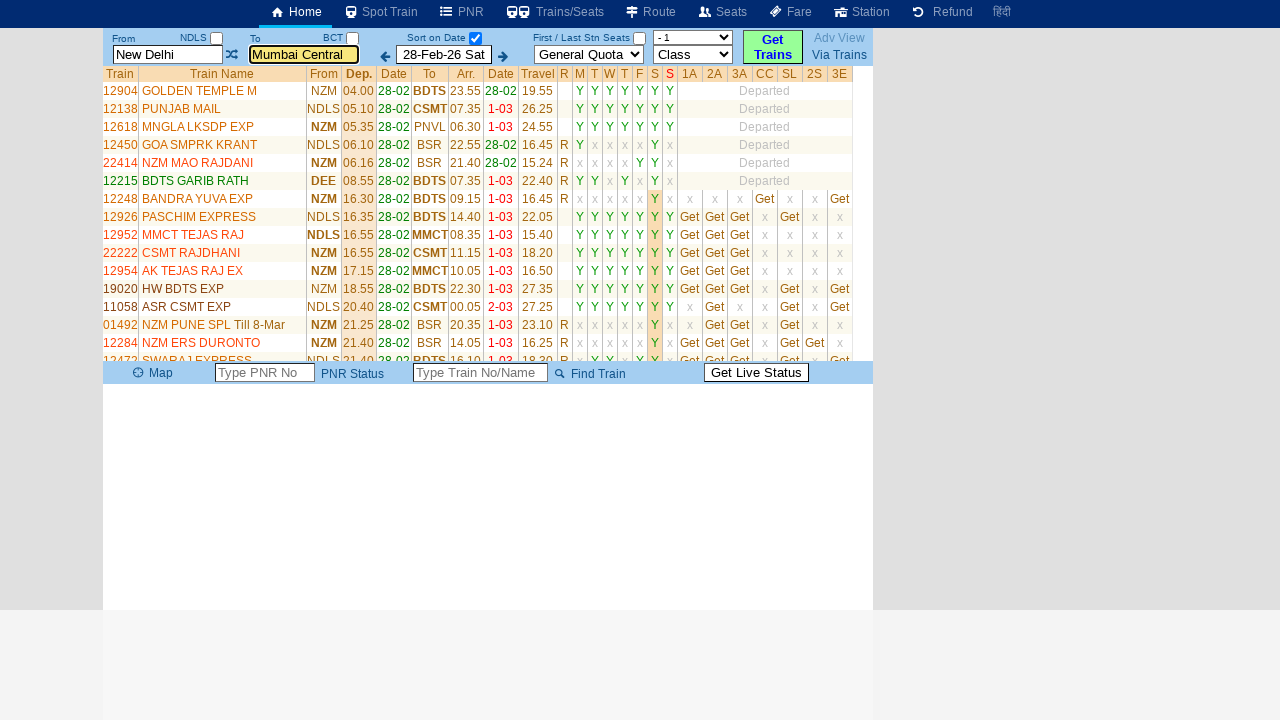

Unchecked the date filter checkbox at (475, 38) on #chkSelectDateOnly
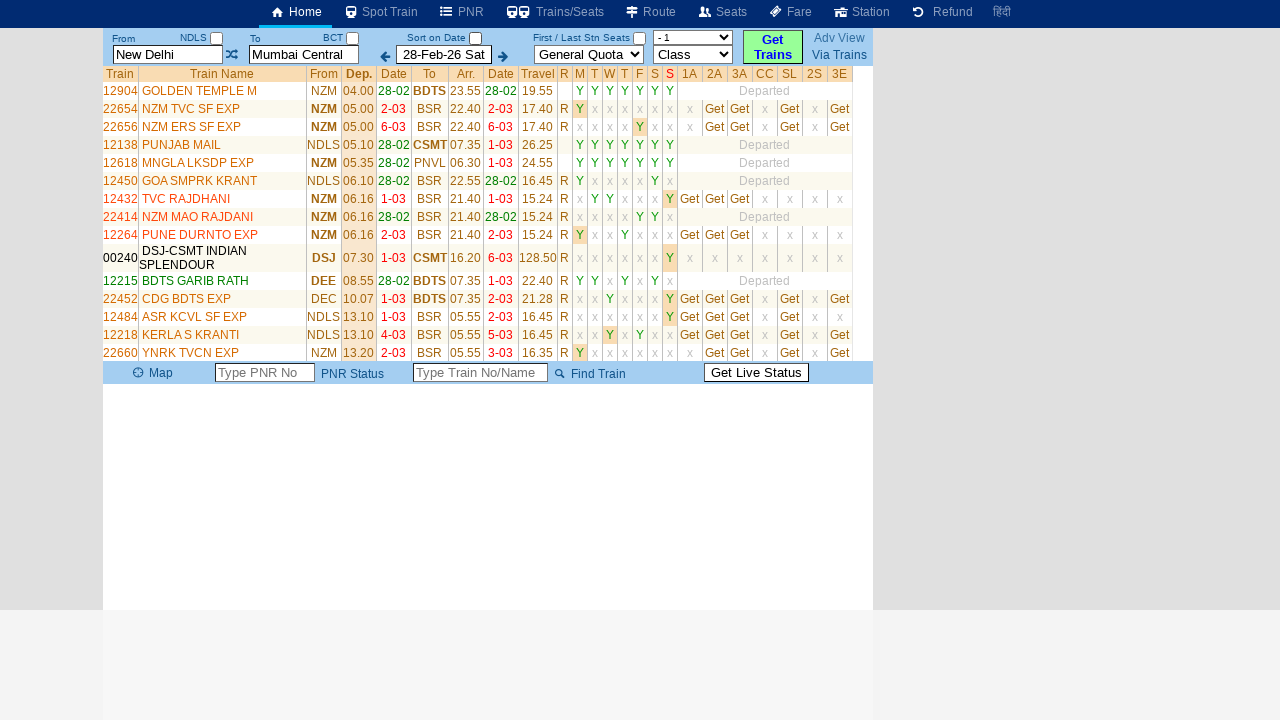

Train results loaded successfully
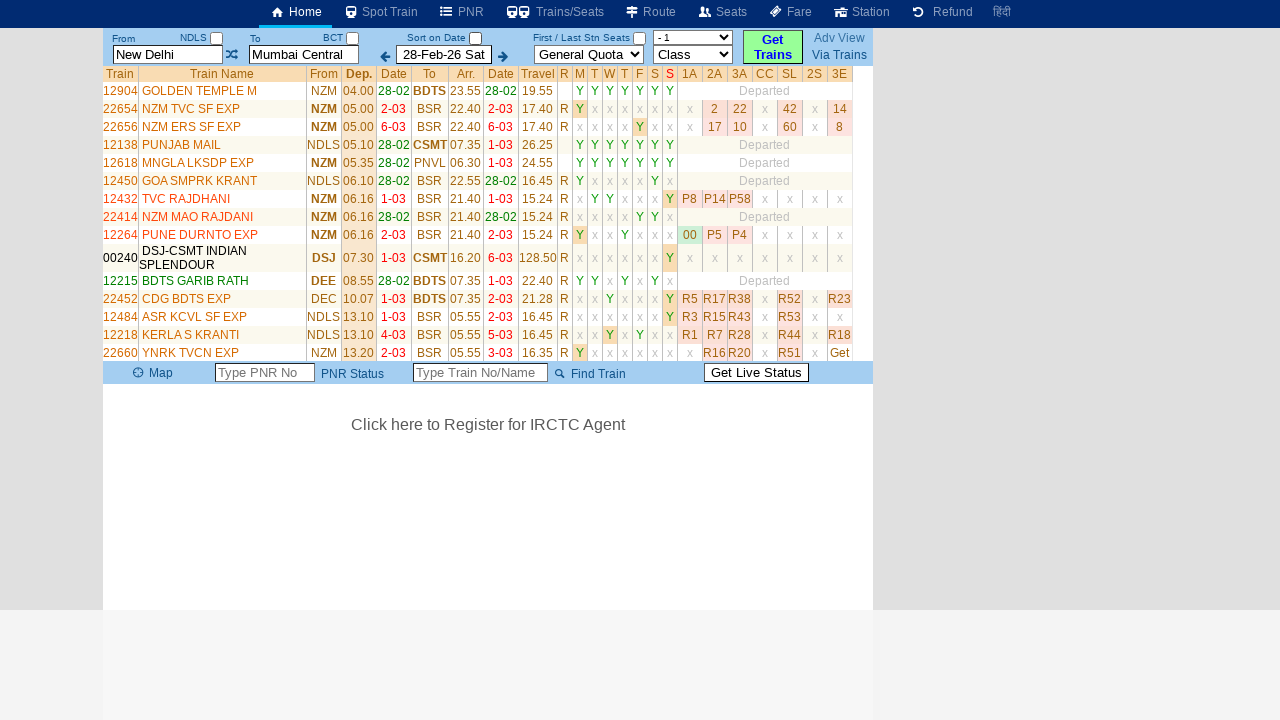

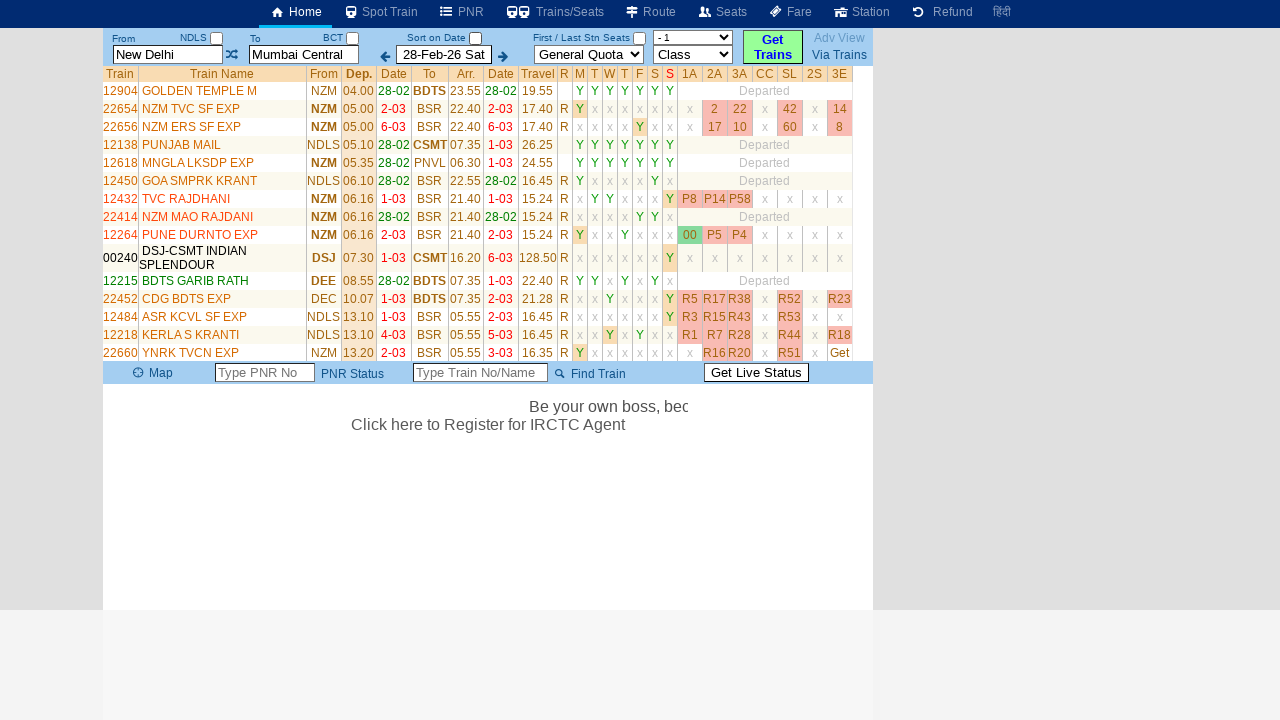